Navigates to Mynet website and verifies the page title contains "Mynet"

Starting URL: https://www.mynet.com/

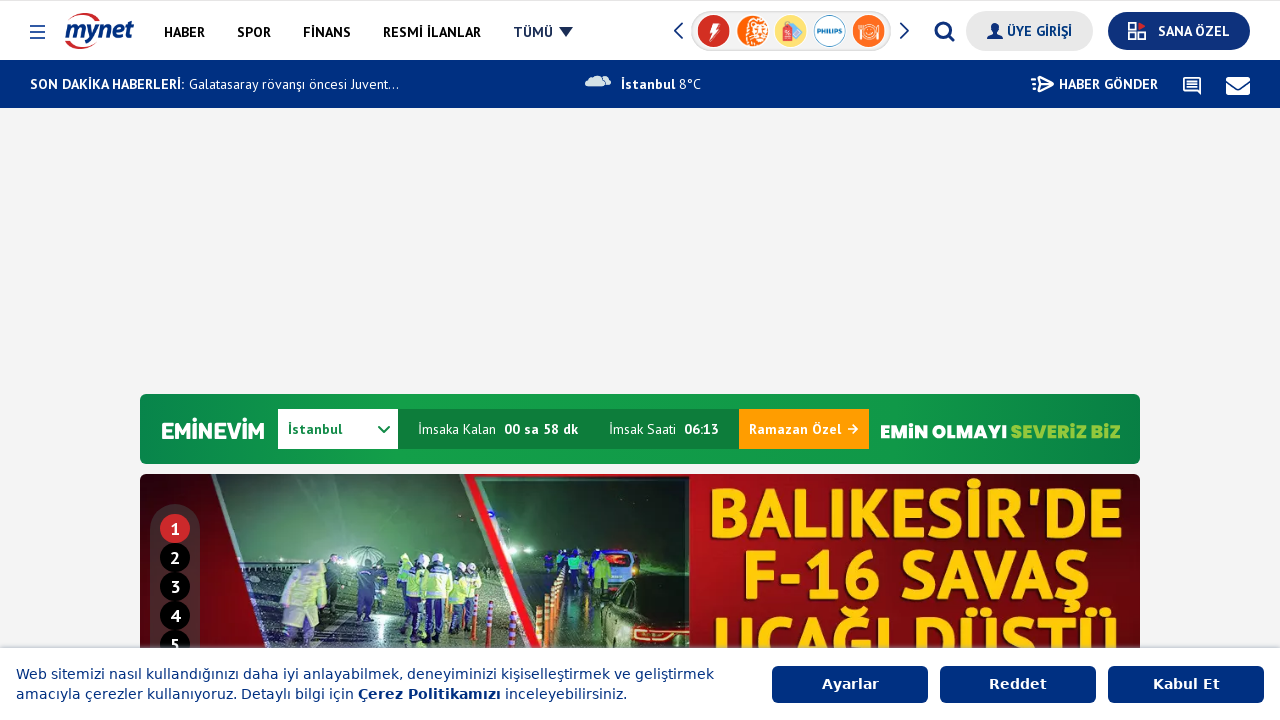

Retrieved page title
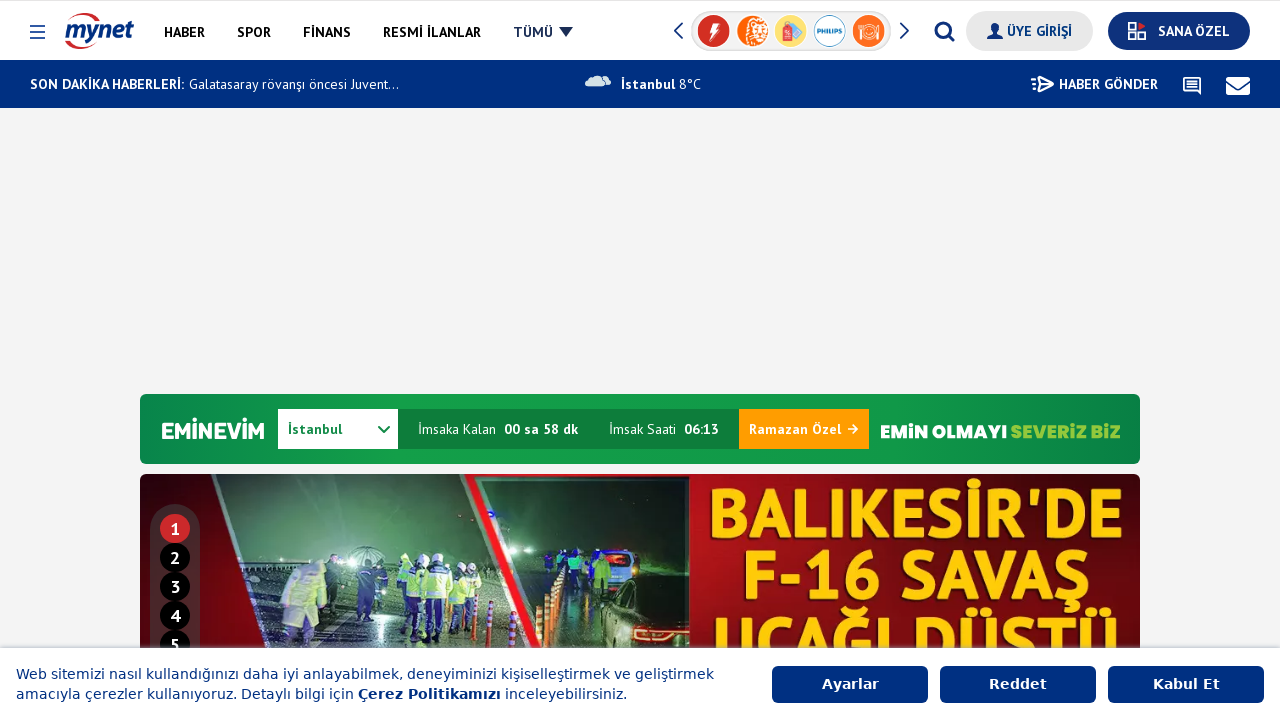

Set expected title to 'Mynet'
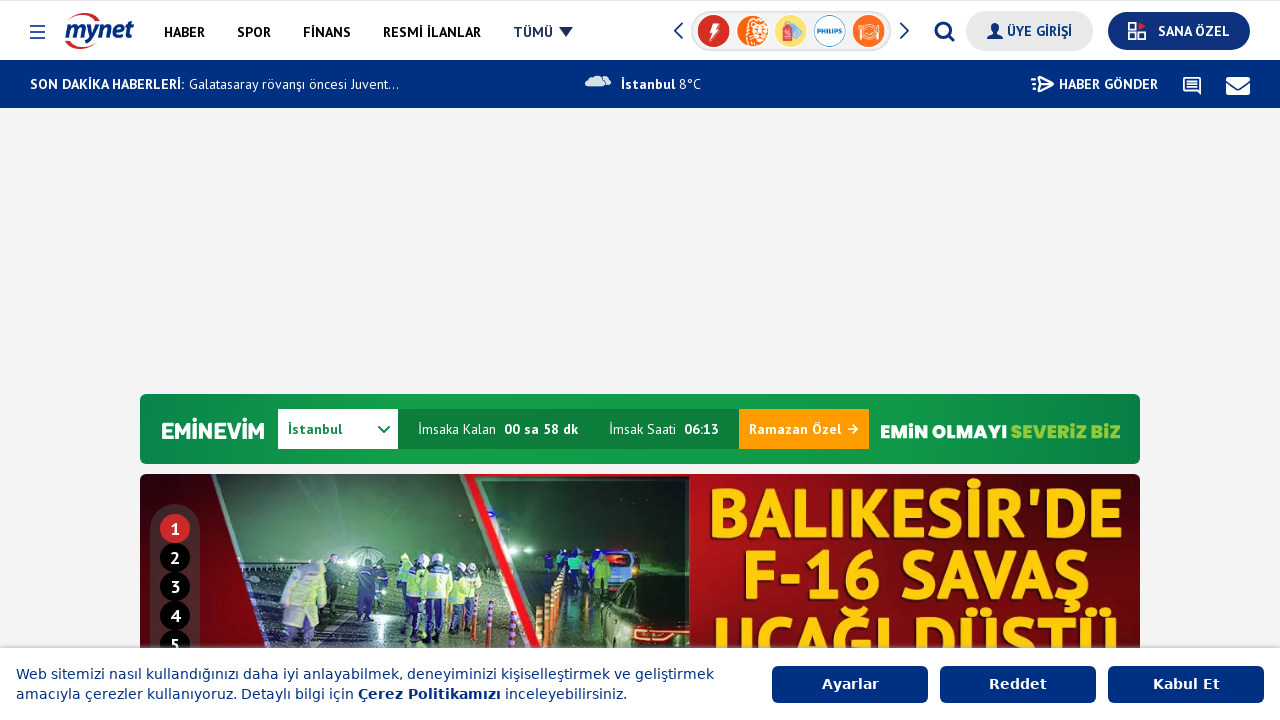

Printed current page URL
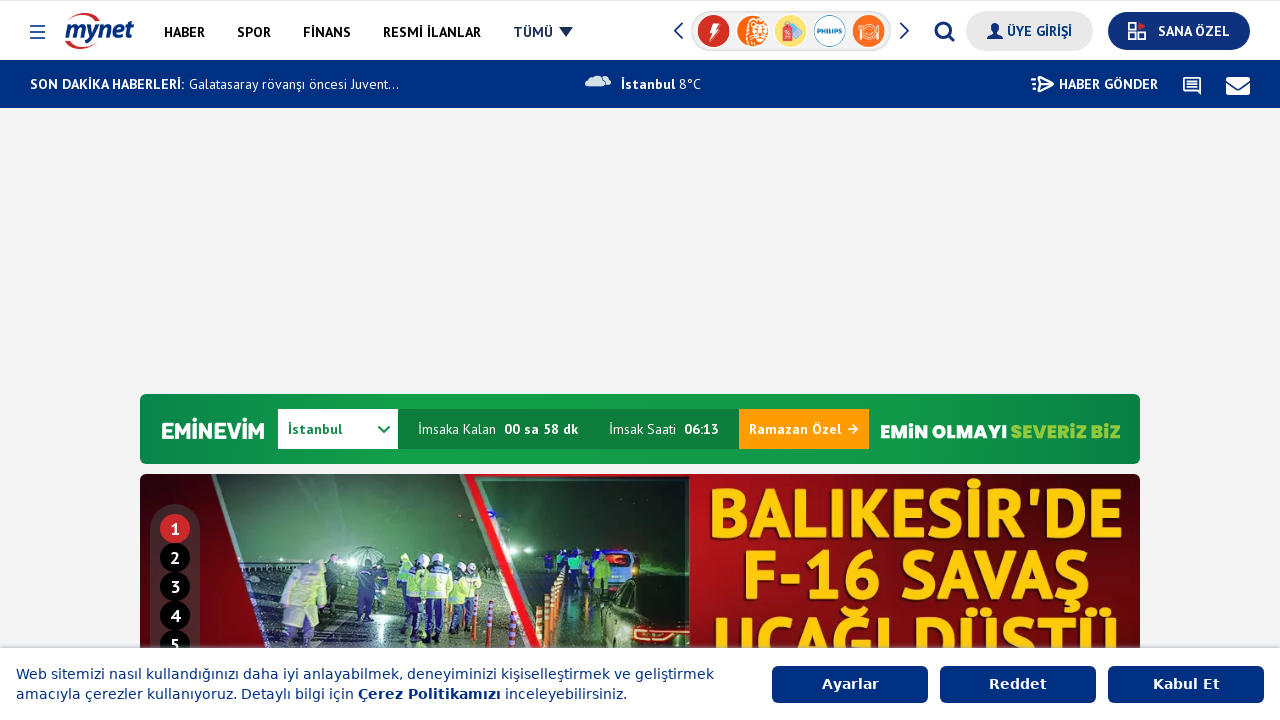

Printed actual page title
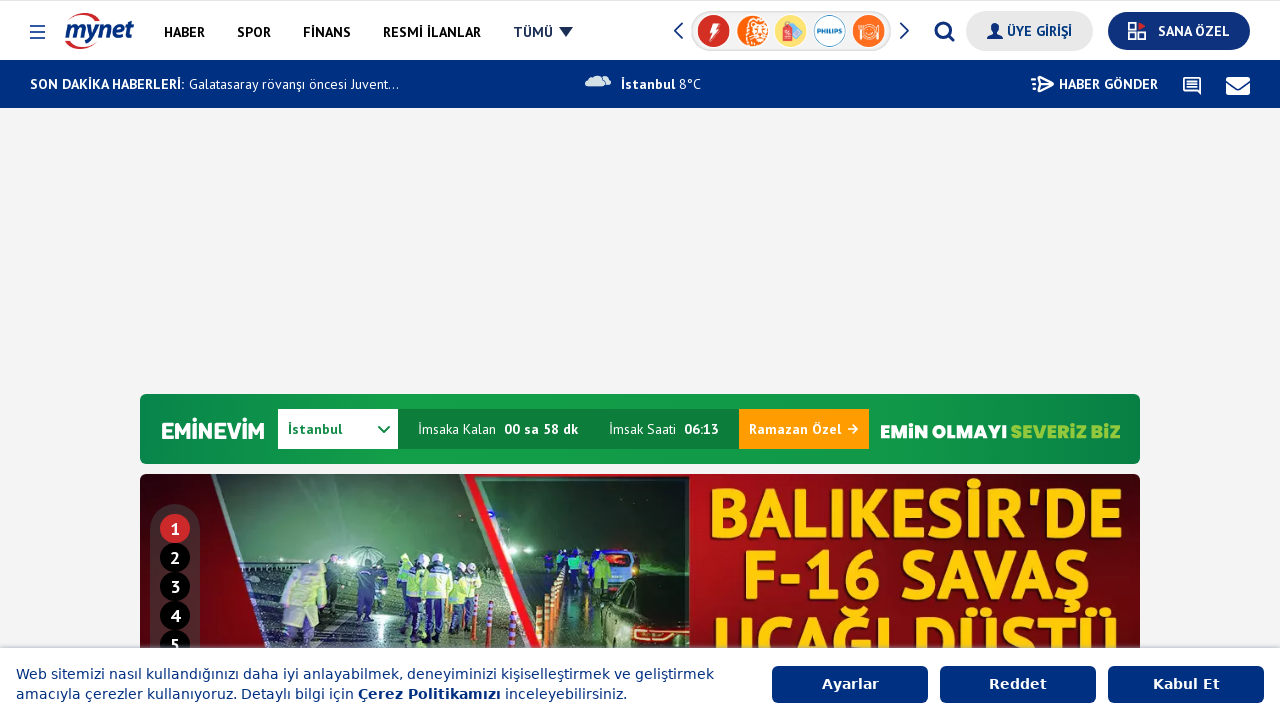

TEST PASSED: Page title contains 'Mynet'
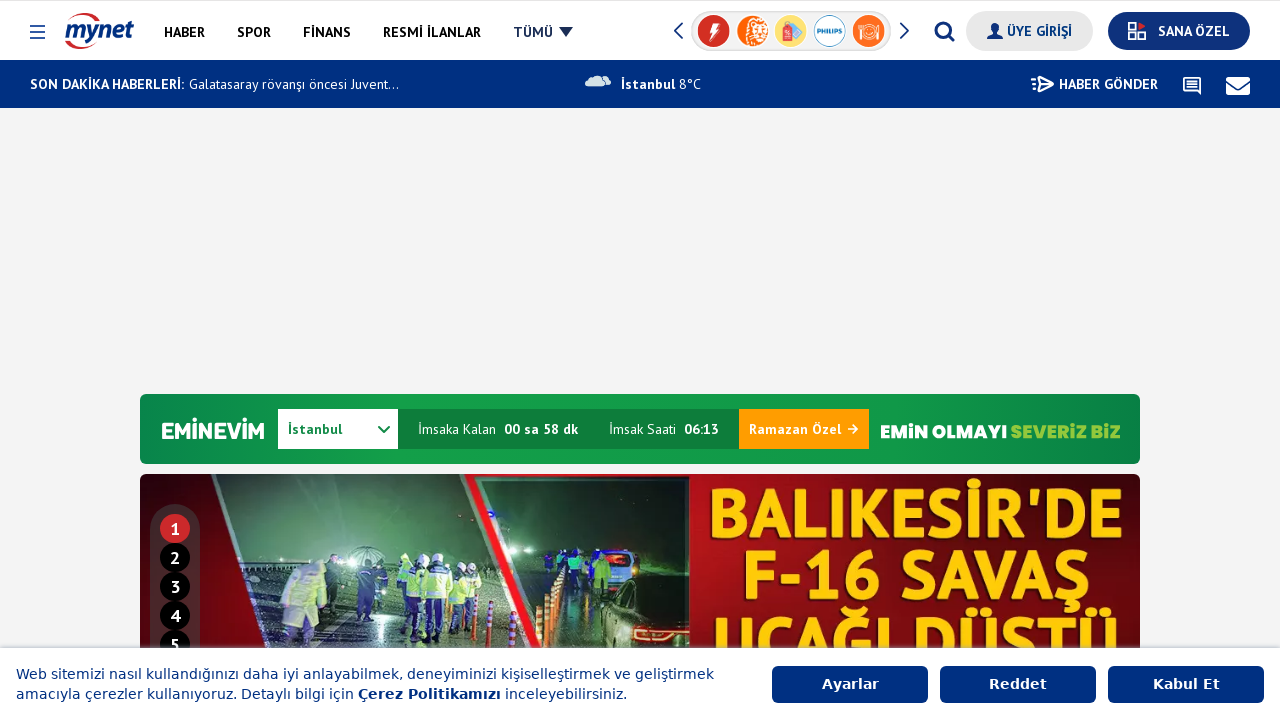

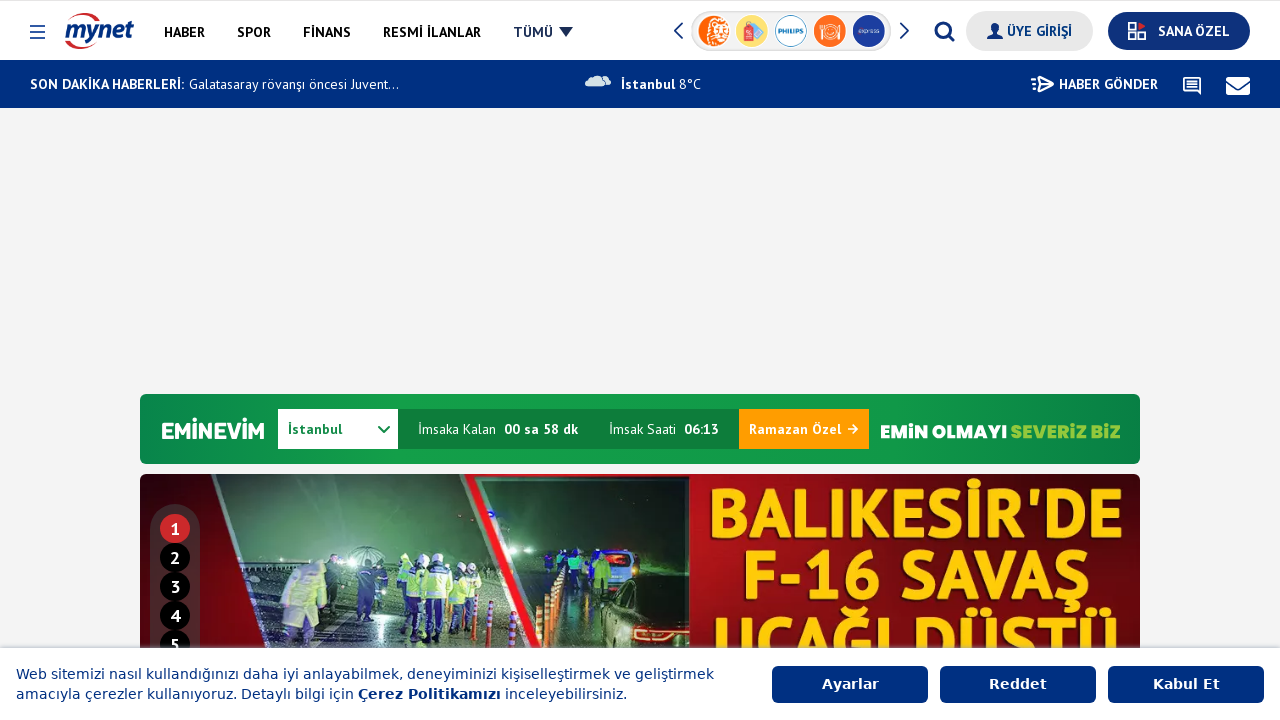